Tests that a todo item is removed when edited to an empty string

Starting URL: https://demo.playwright.dev/todomvc

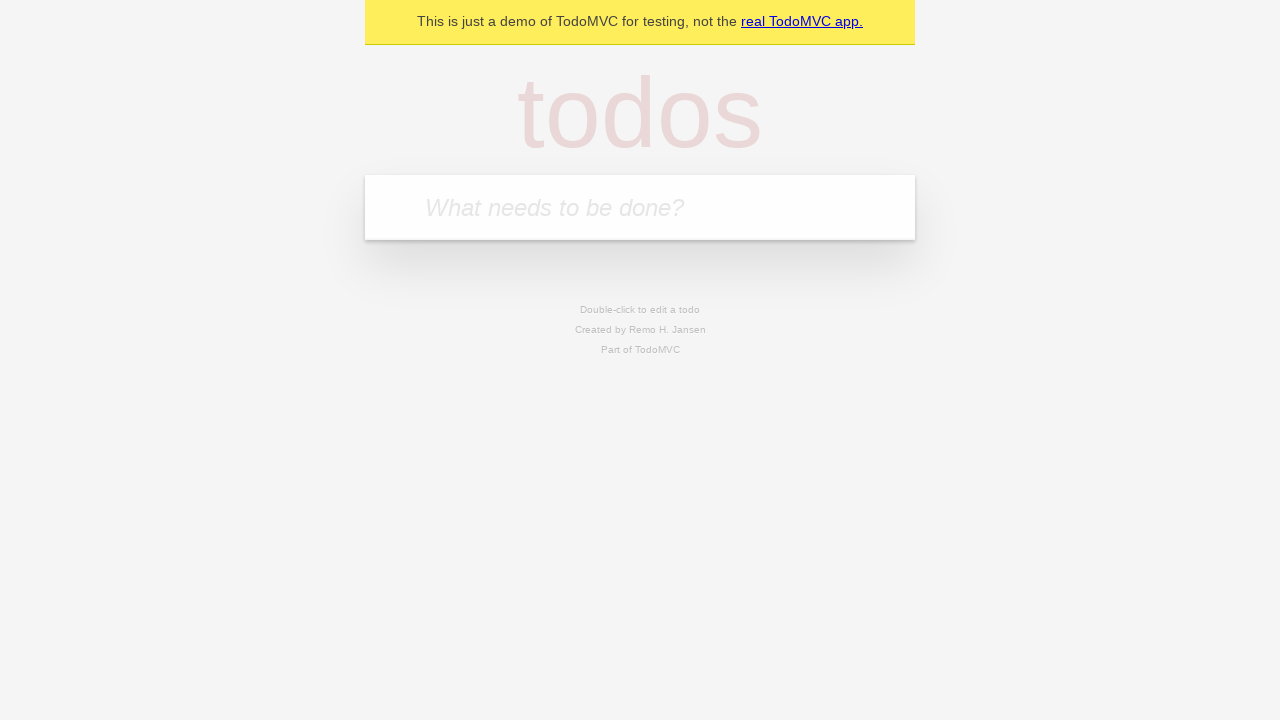

Filled new todo input with 'buy some cheese' on .new-todo
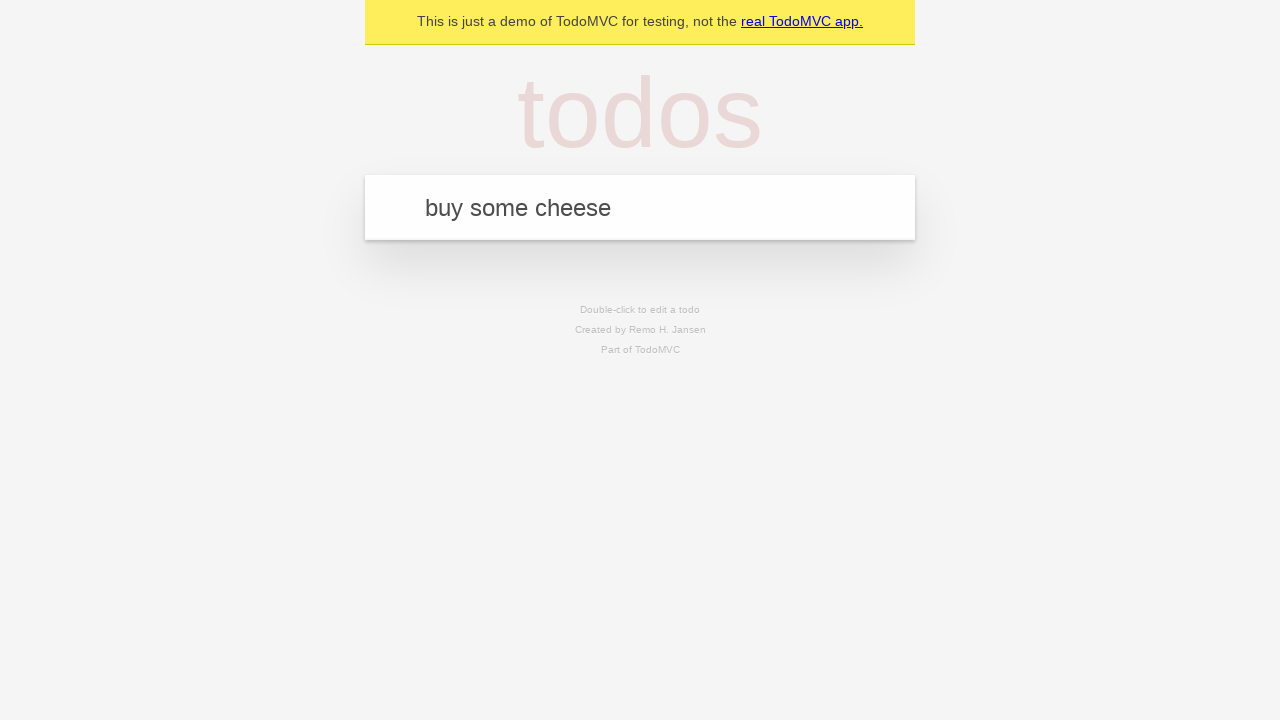

Pressed Enter to create first todo item on .new-todo
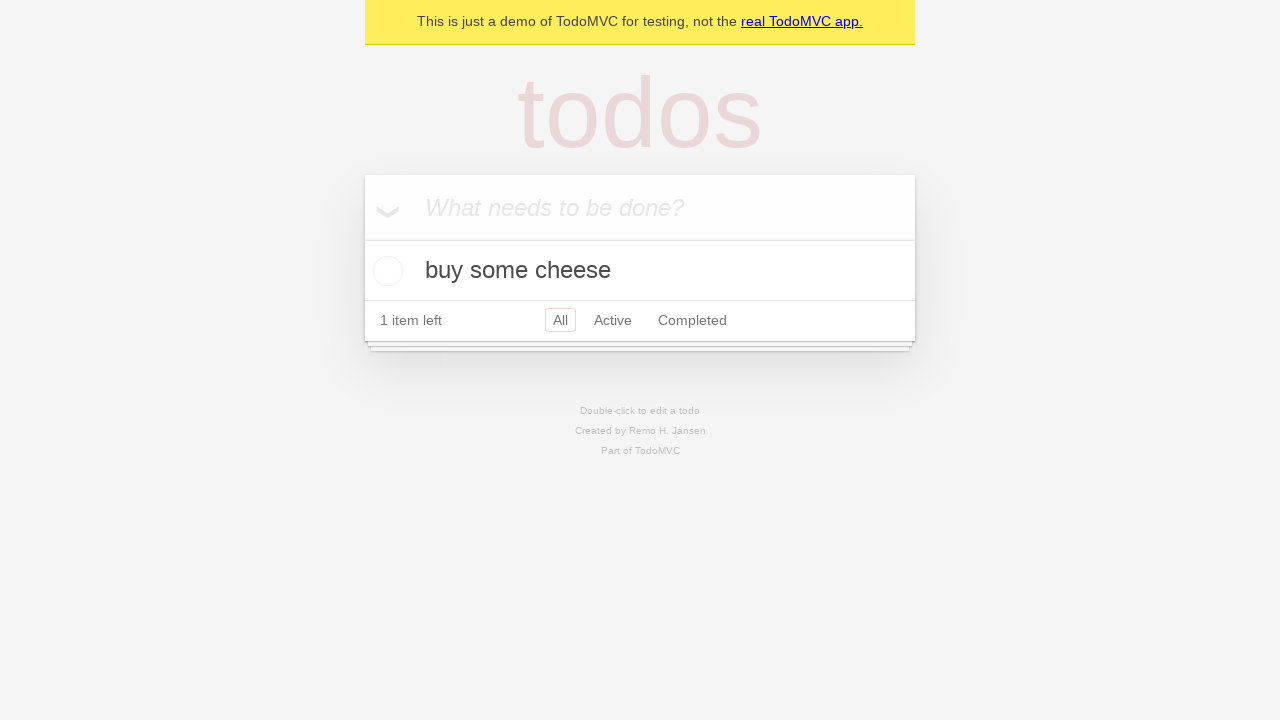

Filled new todo input with 'feed the cat' on .new-todo
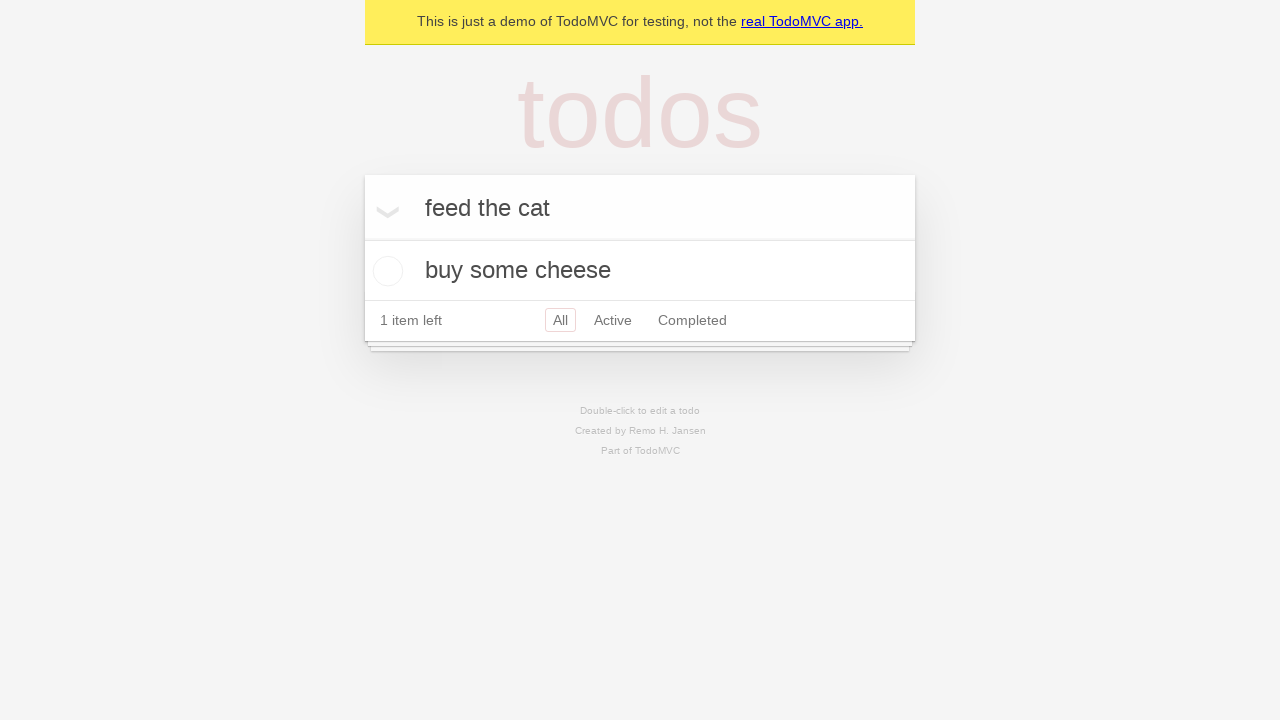

Pressed Enter to create second todo item on .new-todo
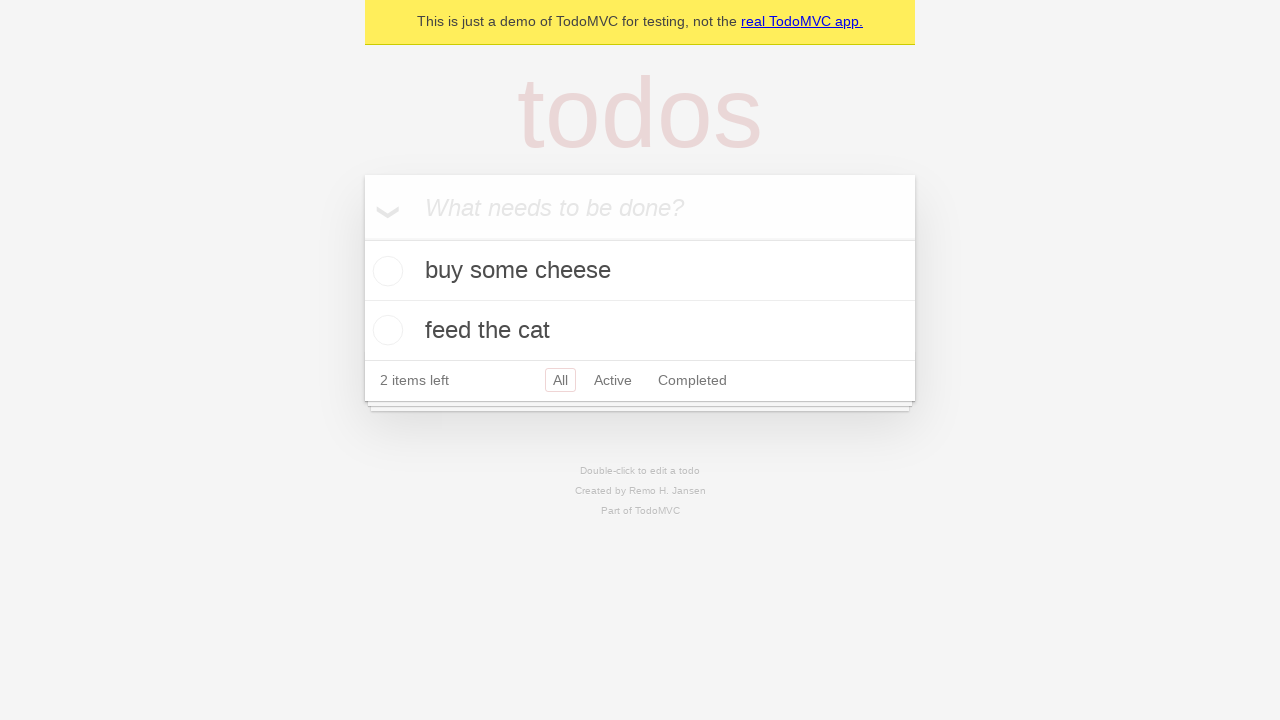

Filled new todo input with 'book a doctors appointment' on .new-todo
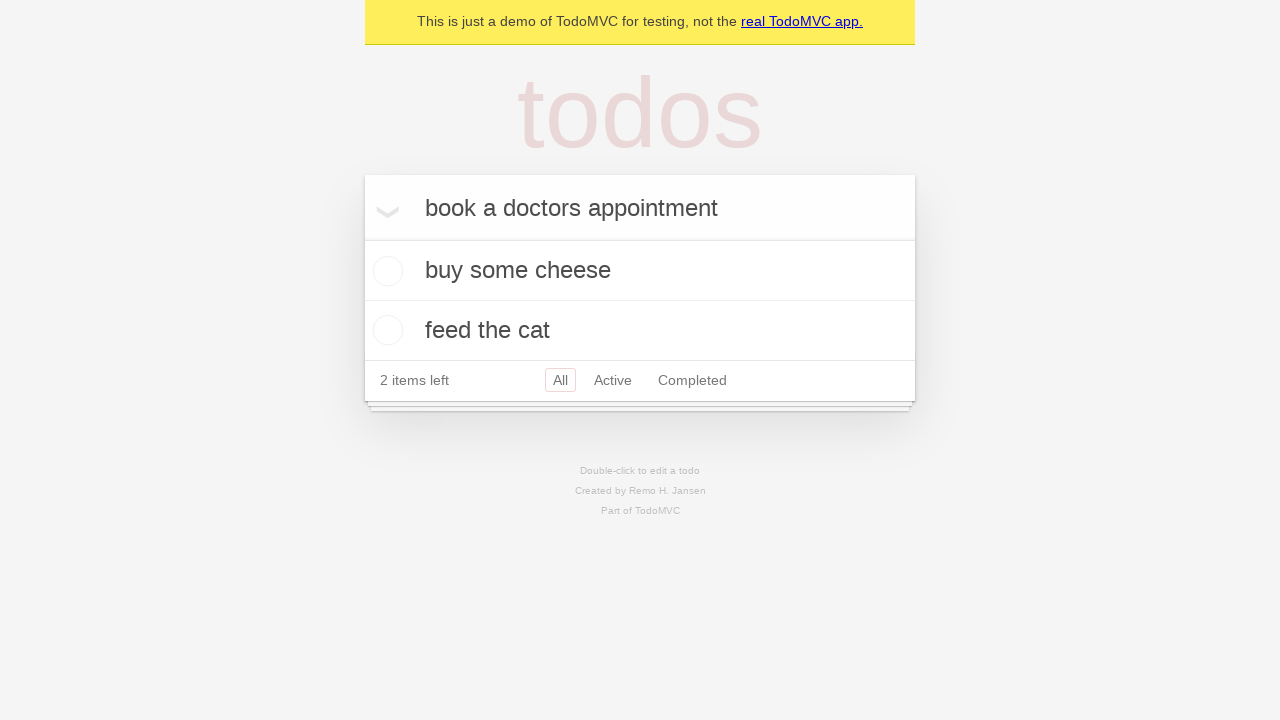

Pressed Enter to create third todo item on .new-todo
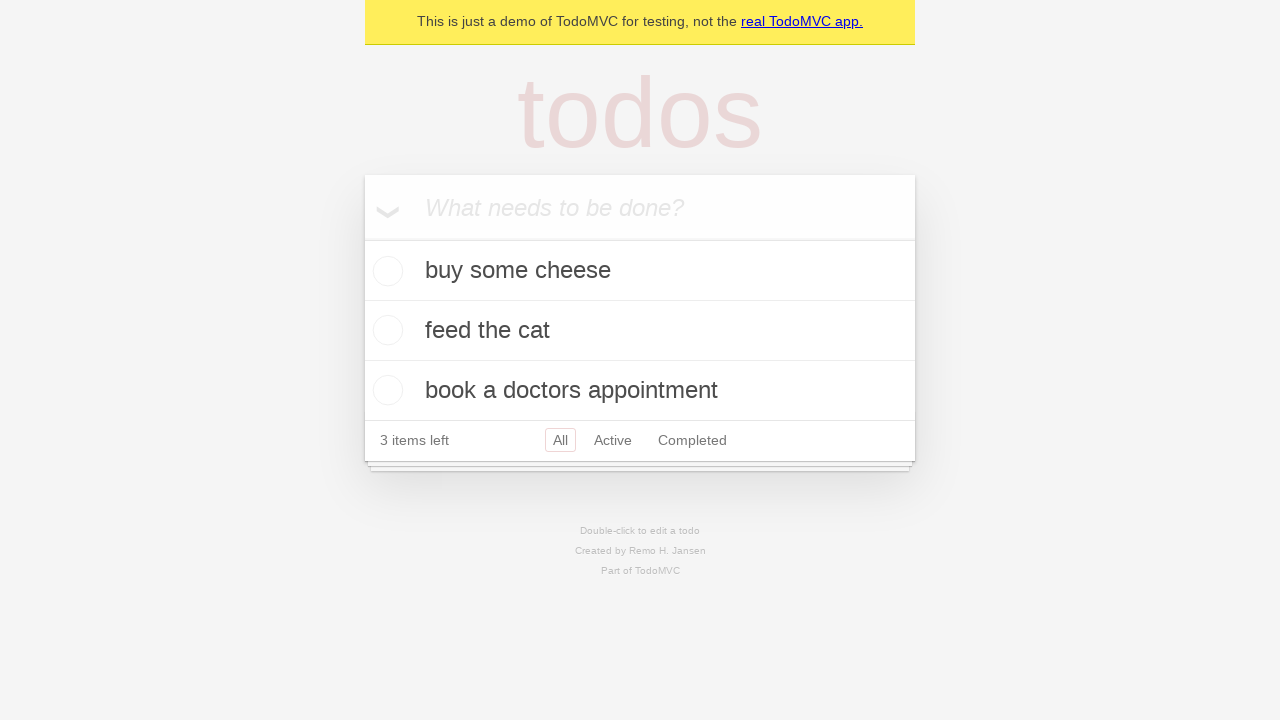

Double-clicked second todo item to enter edit mode at (640, 331) on .todo-list li >> nth=1
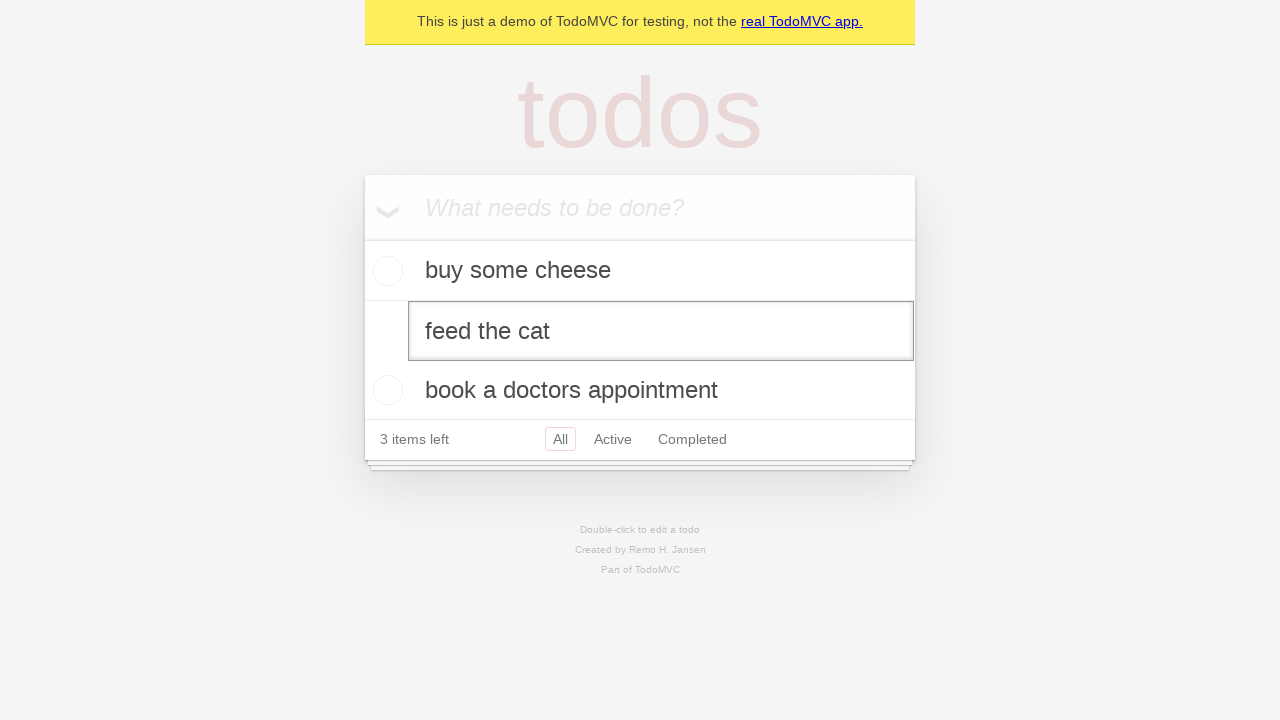

Cleared the edit field to empty string on .todo-list li >> nth=1 >> .edit
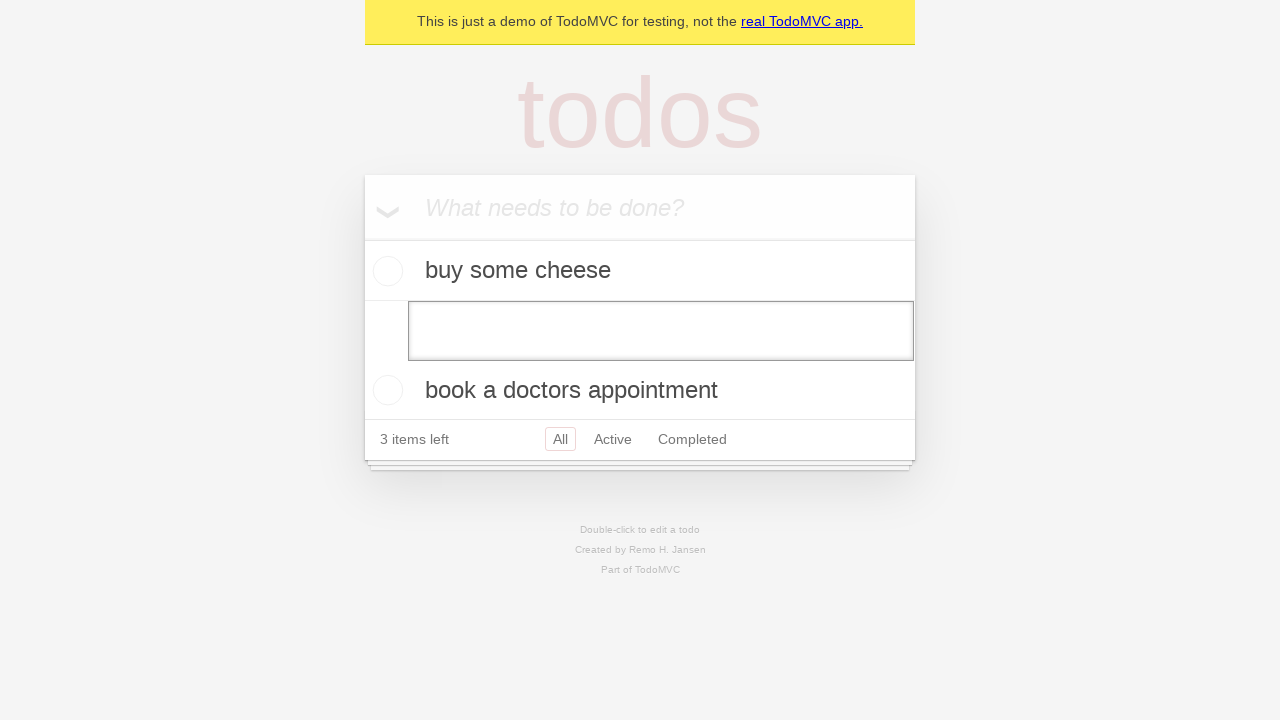

Pressed Enter to confirm empty edit, removing the todo item on .todo-list li >> nth=1 >> .edit
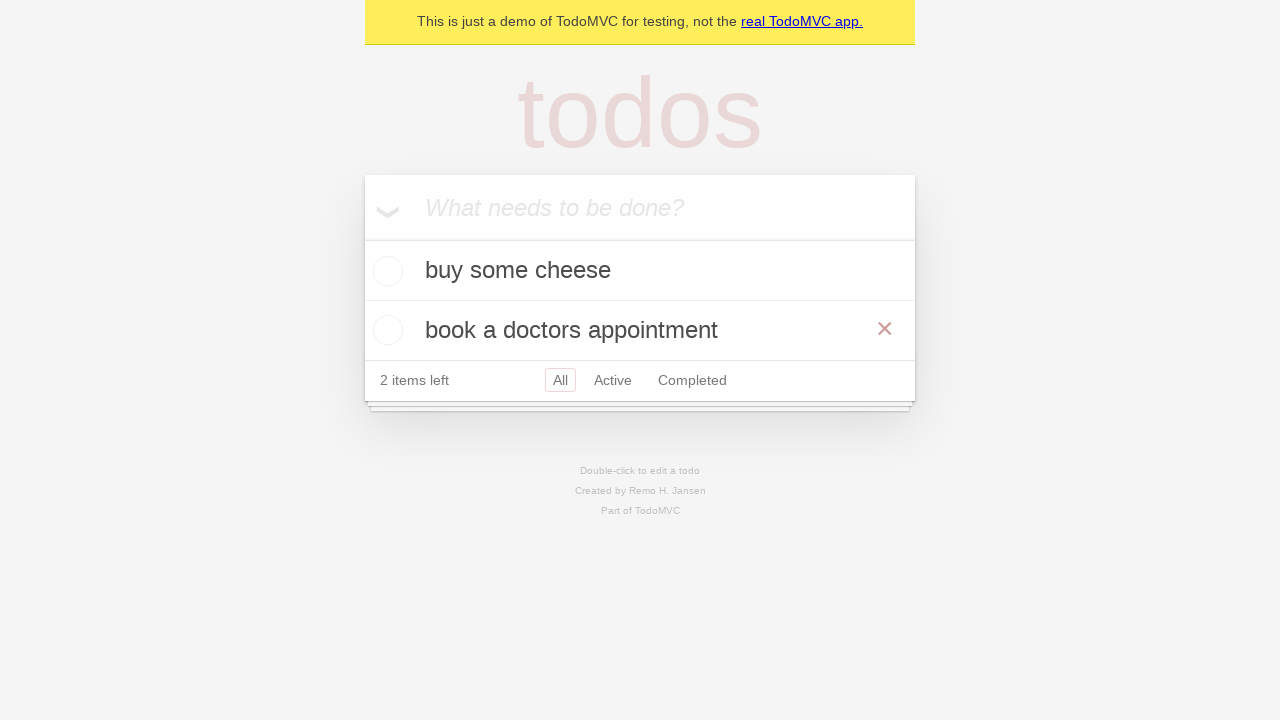

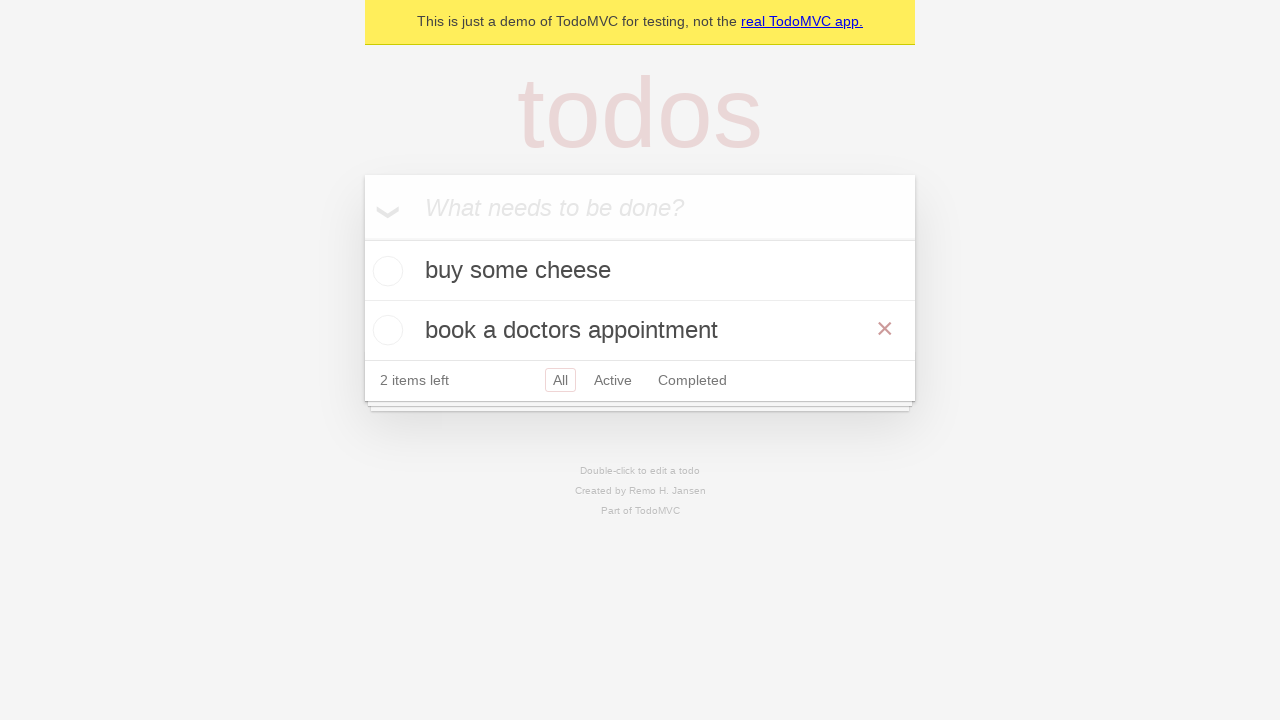